Tests dynamic controls page by verifying checkbox is not selected, clicking the Remove button, waiting for loading to complete, and verifying the button text changes to "Add"

Starting URL: https://the-internet.herokuapp.com/dynamic_controls

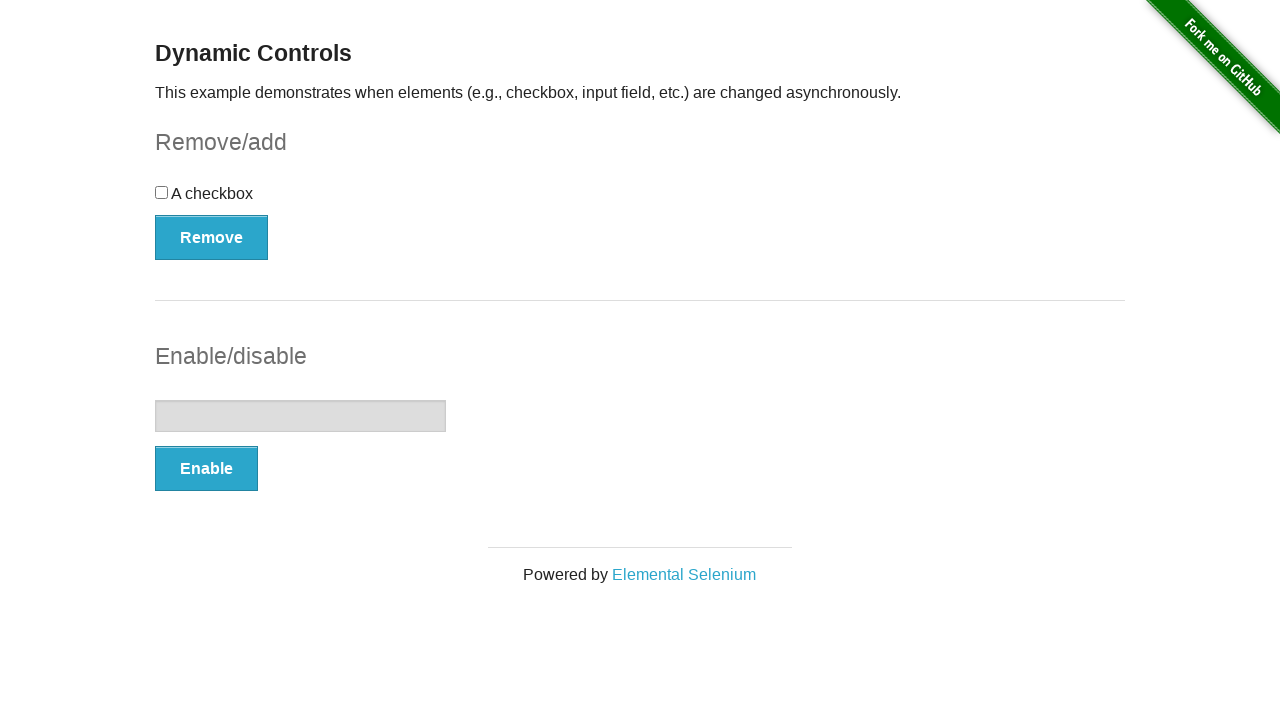

Checkbox element is visible and ready
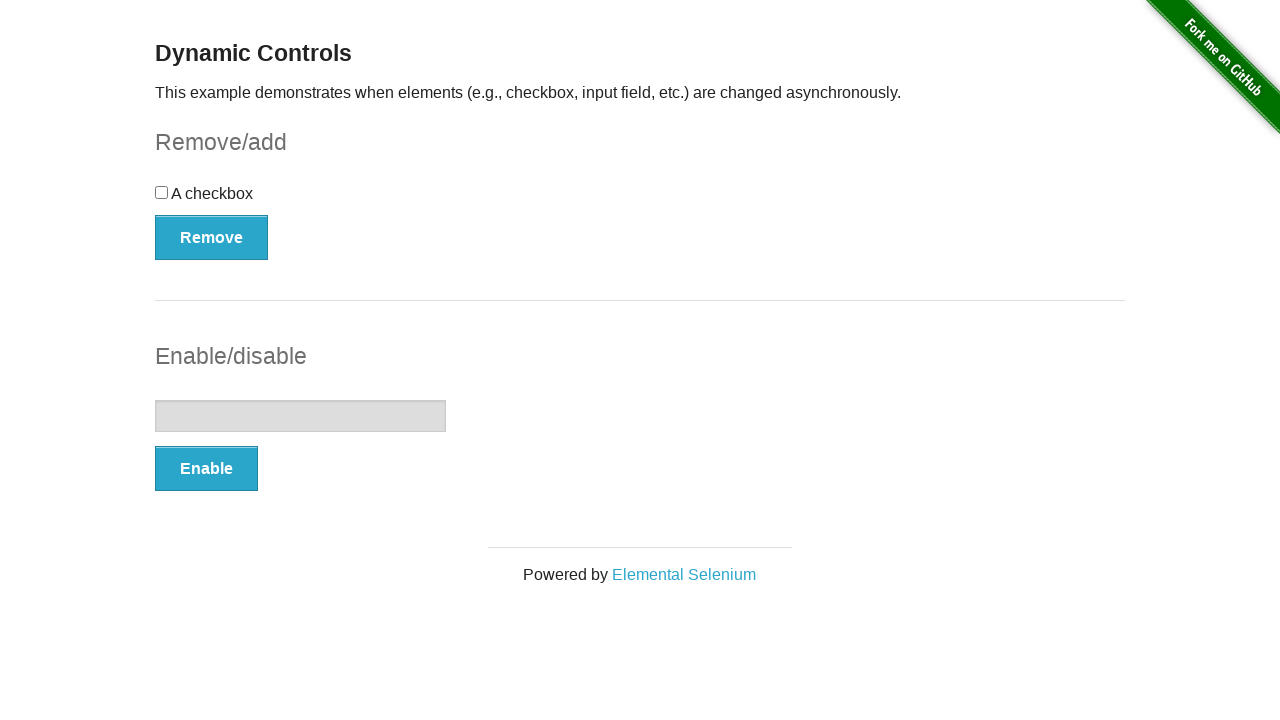

Clicked the Remove button at (212, 237) on #checkbox-example > button
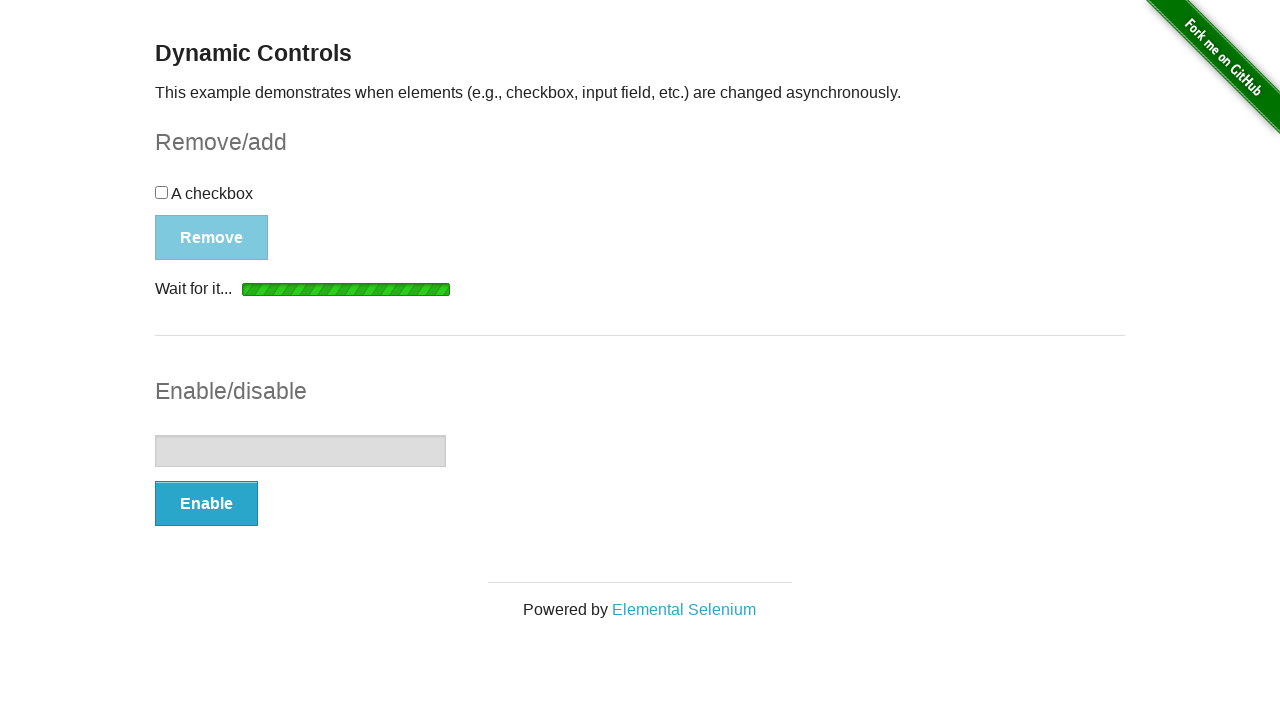

Loading indicator disappeared after button click
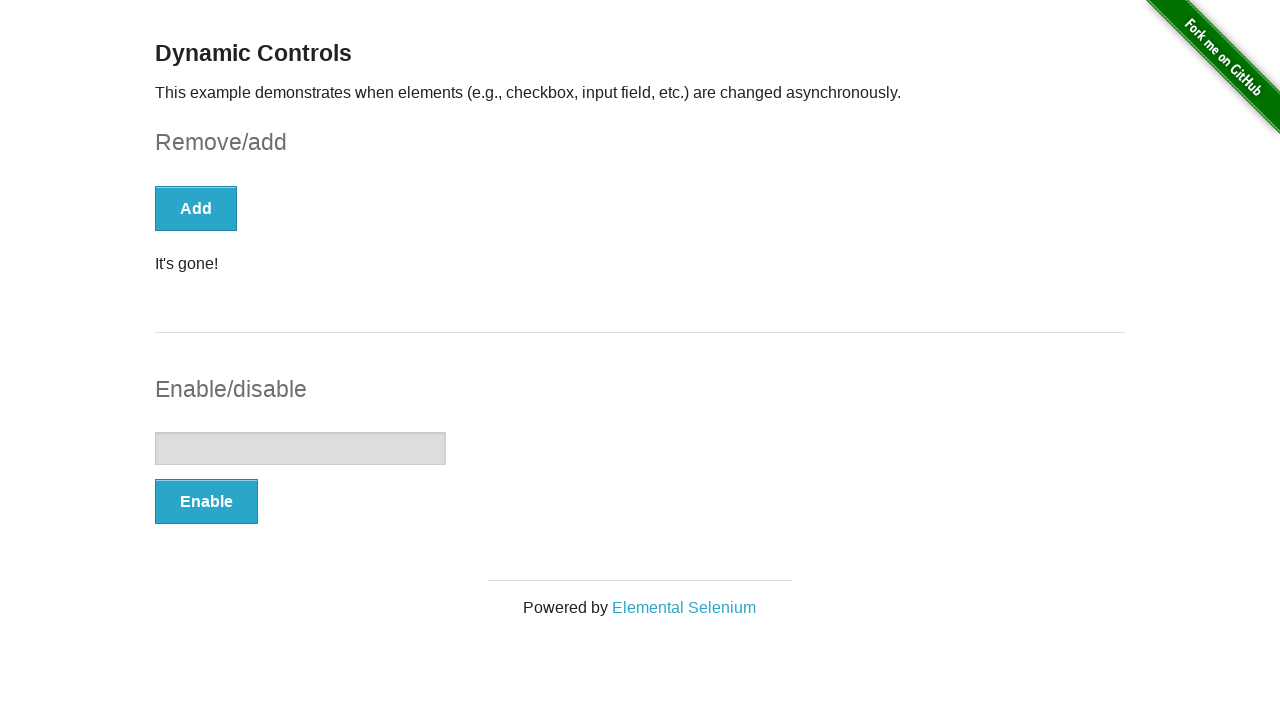

Button is visible and text has changed to 'Add'
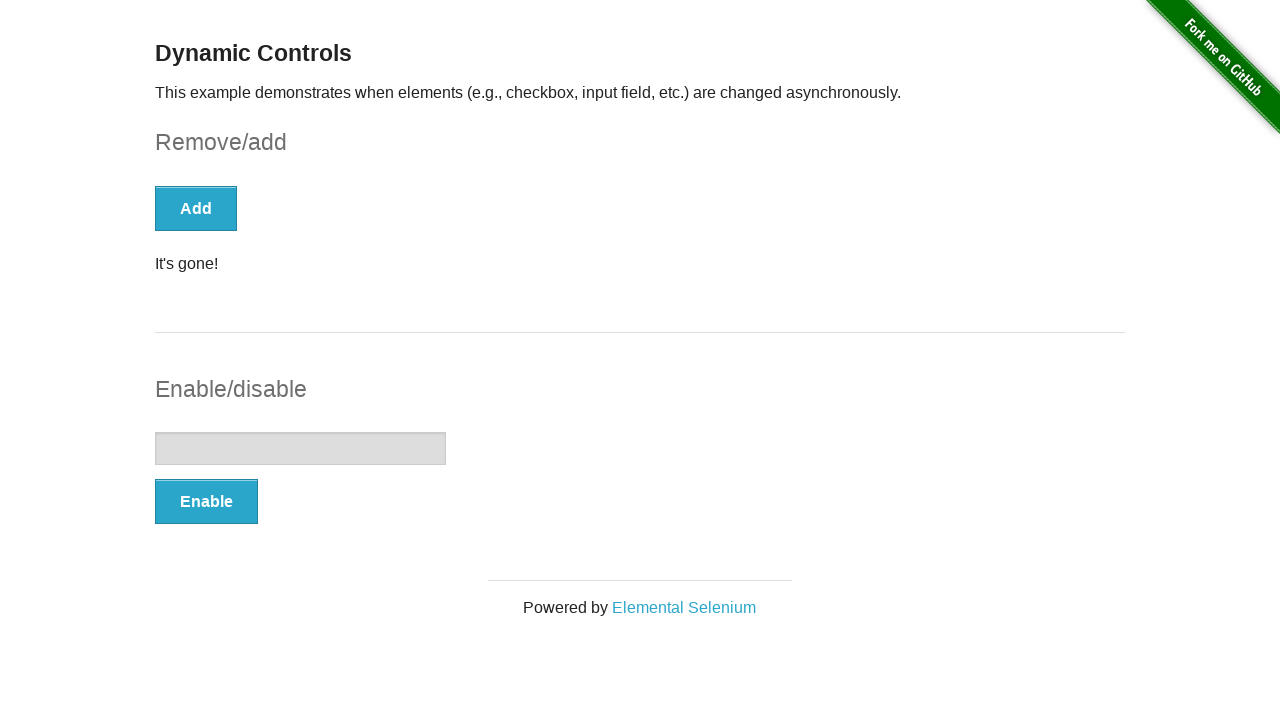

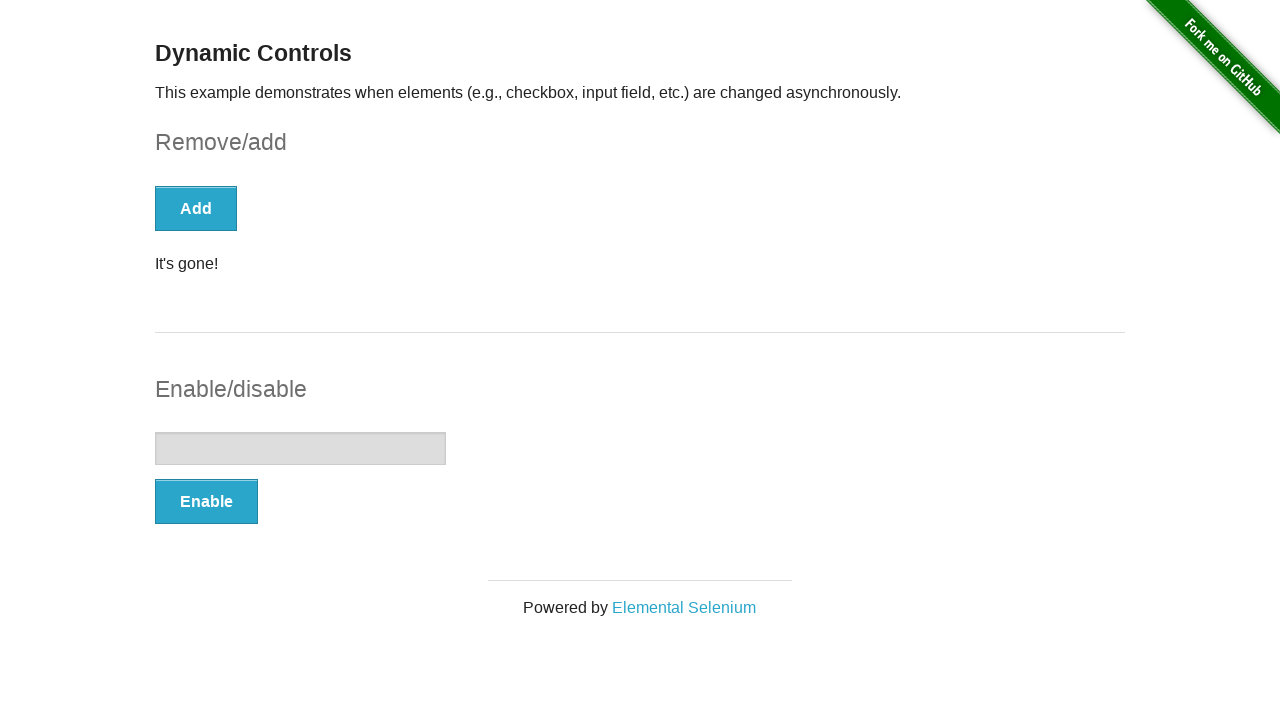